Tests nested menu navigation by hovering over Music menu, then Jazz submenu, and clicking Modern option

Starting URL: http://jqueryui.com/menu/

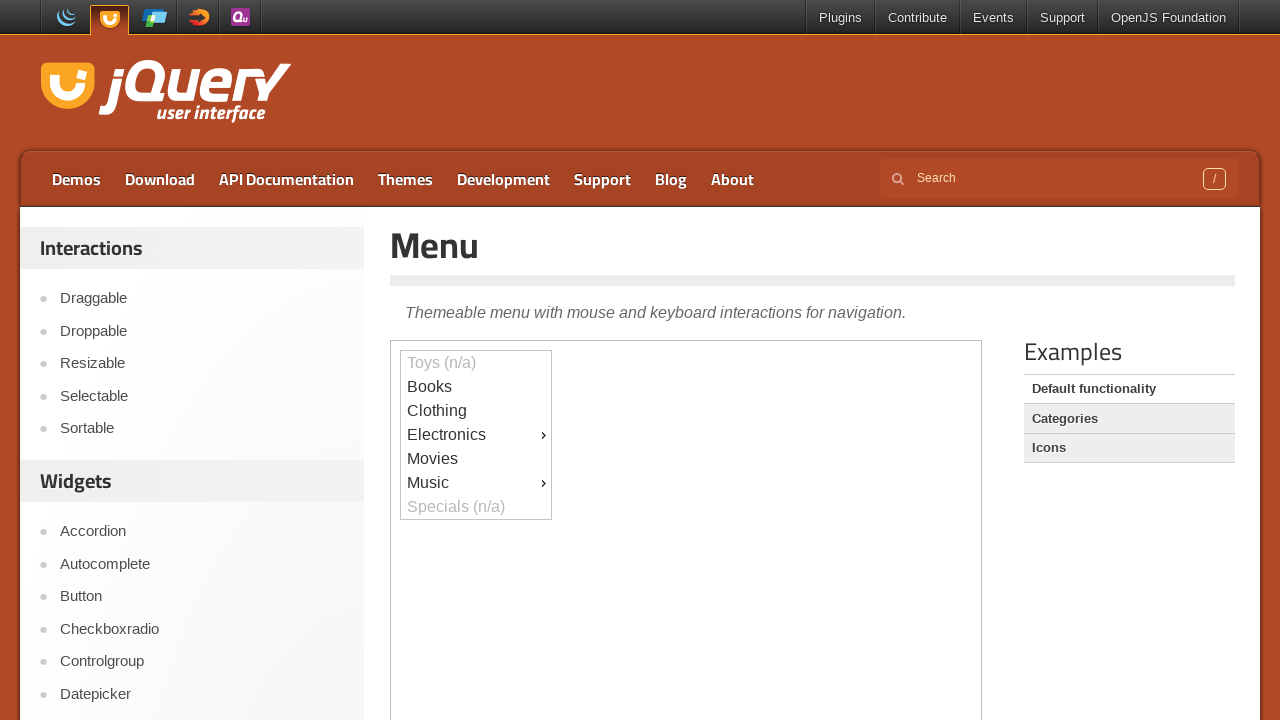

Located and switched to the iframe containing the menu demo
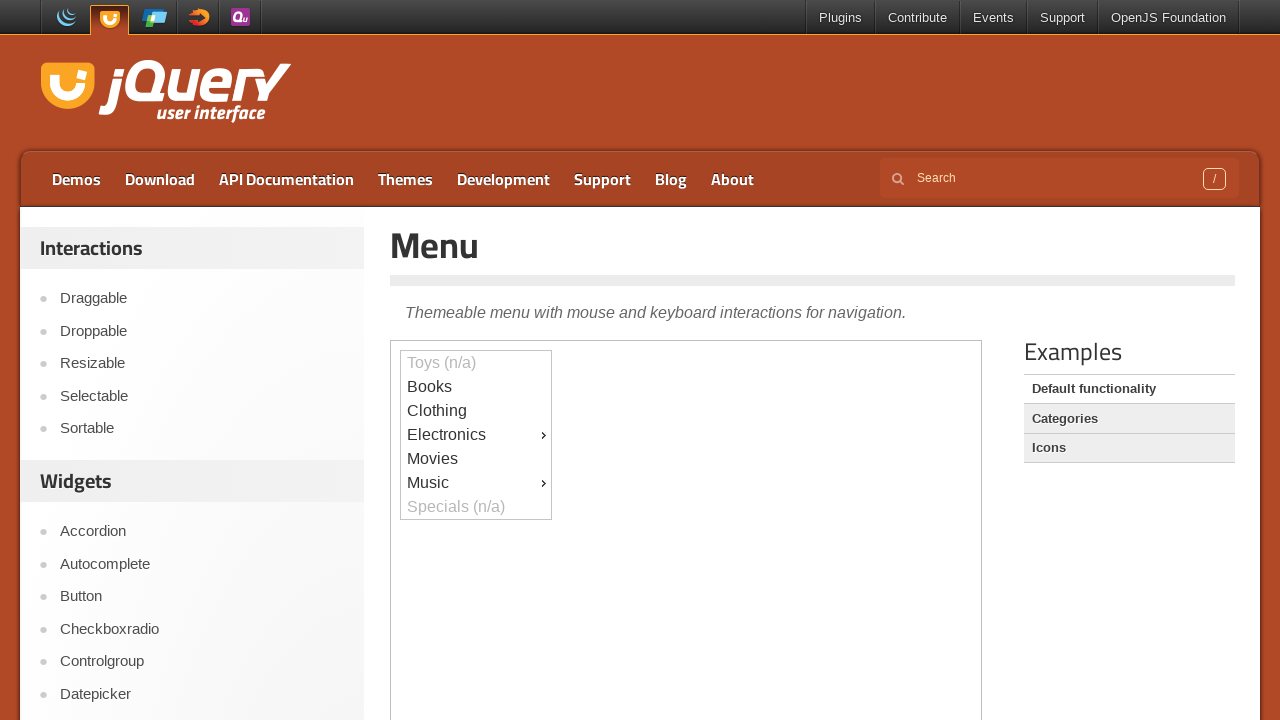

Hovered over Music menu item at (476, 483) on iframe >> nth=0 >> internal:control=enter-frame >> xpath=//div[@aria-haspopup='t
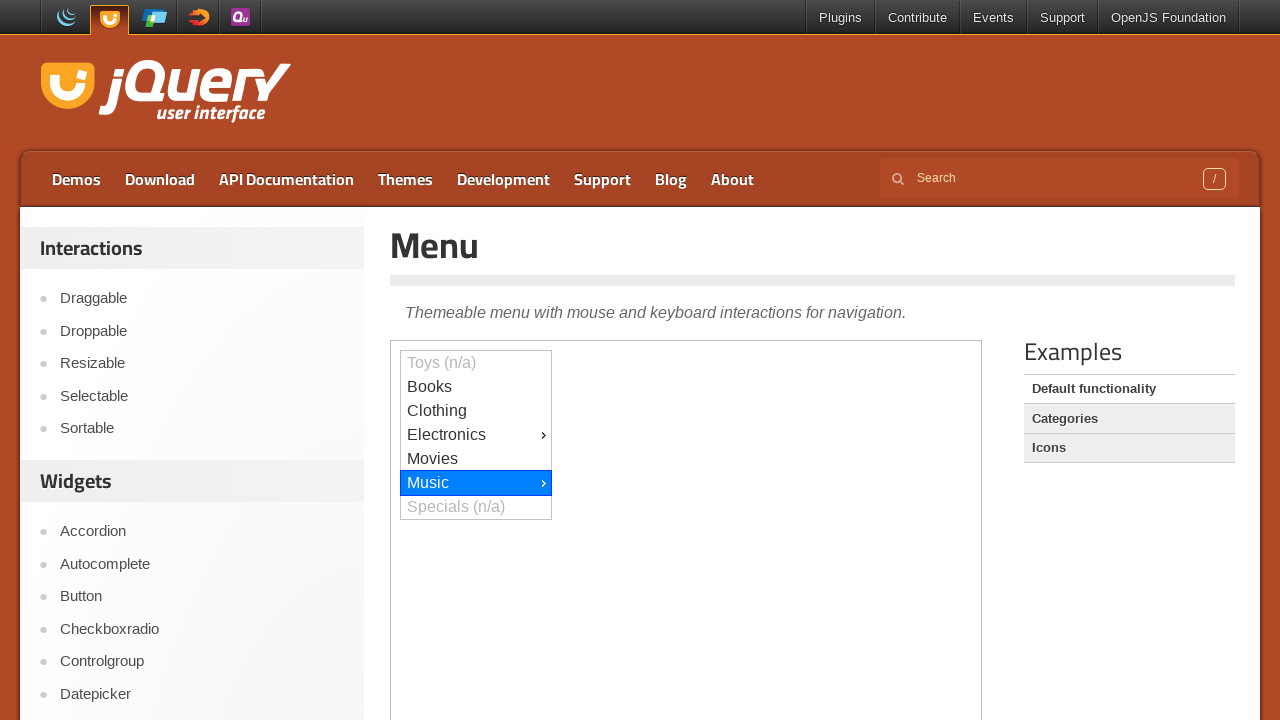

Hovered over Jazz submenu at (627, 13) on iframe >> nth=0 >> internal:control=enter-frame >> xpath=//div[@aria-haspopup='t
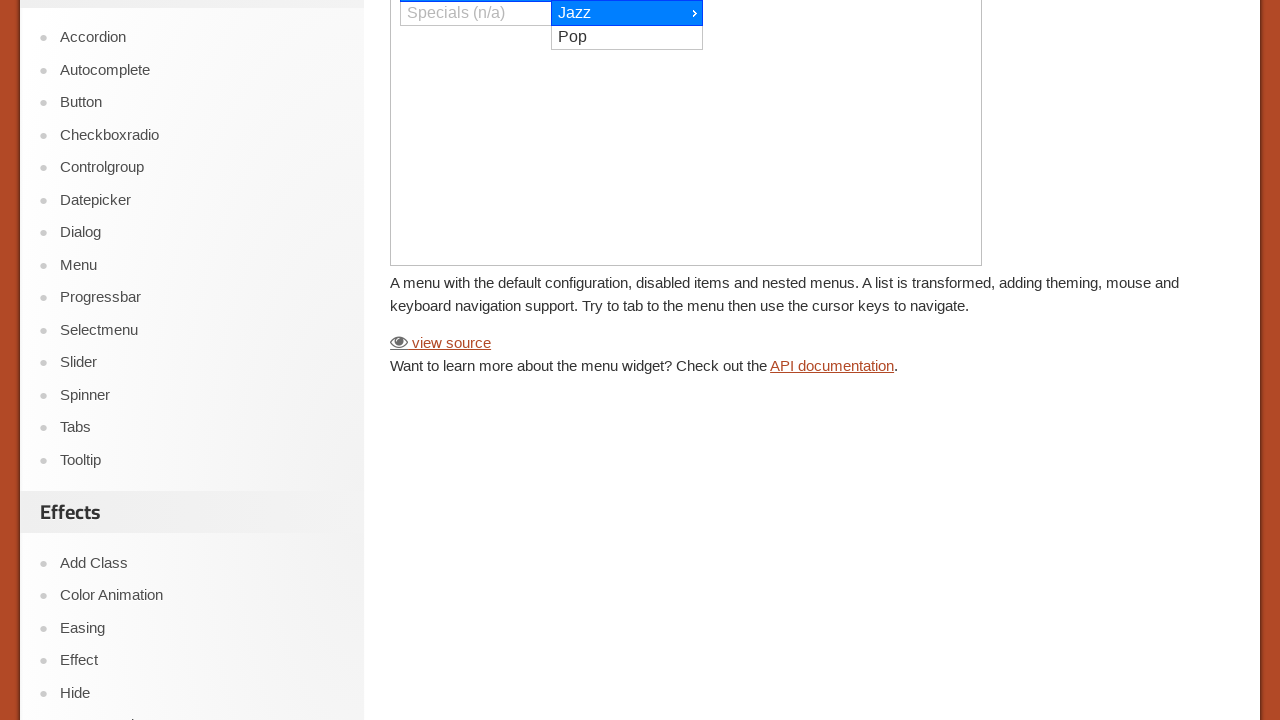

Clicked on Modern option at (778, 13) on iframe >> nth=0 >> internal:control=enter-frame >> xpath=//div[@class='ui-menu-i
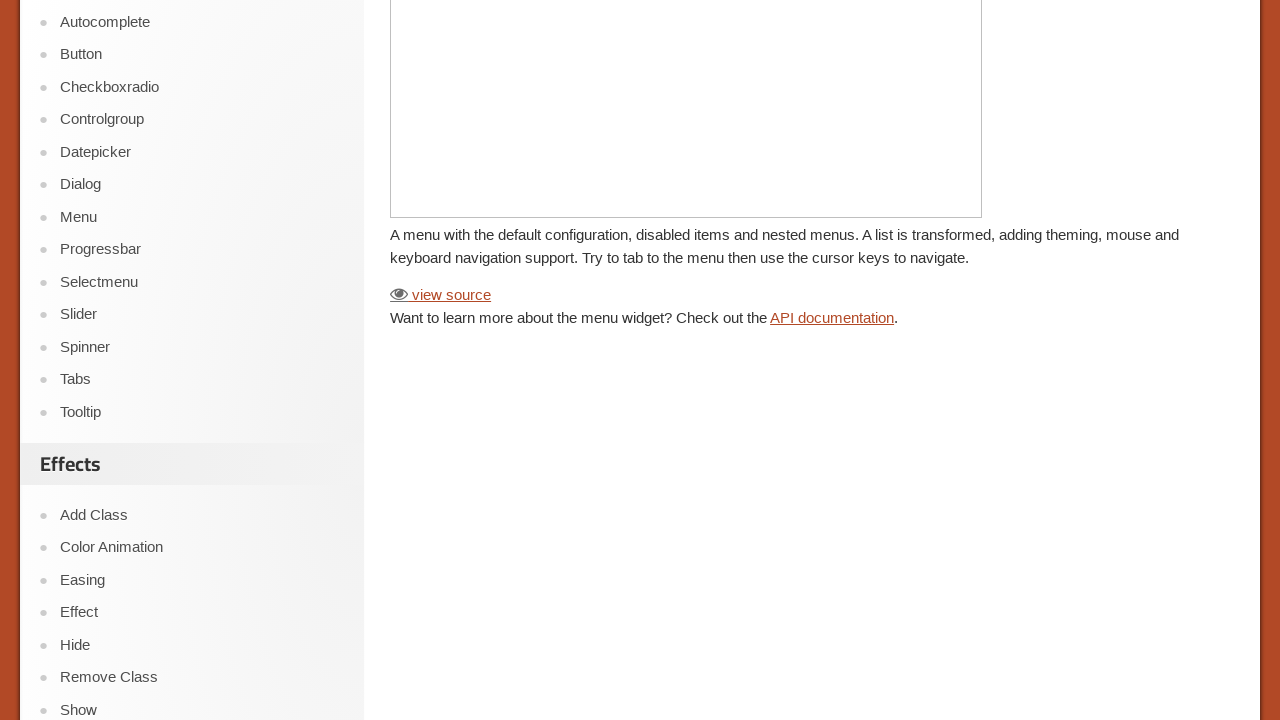

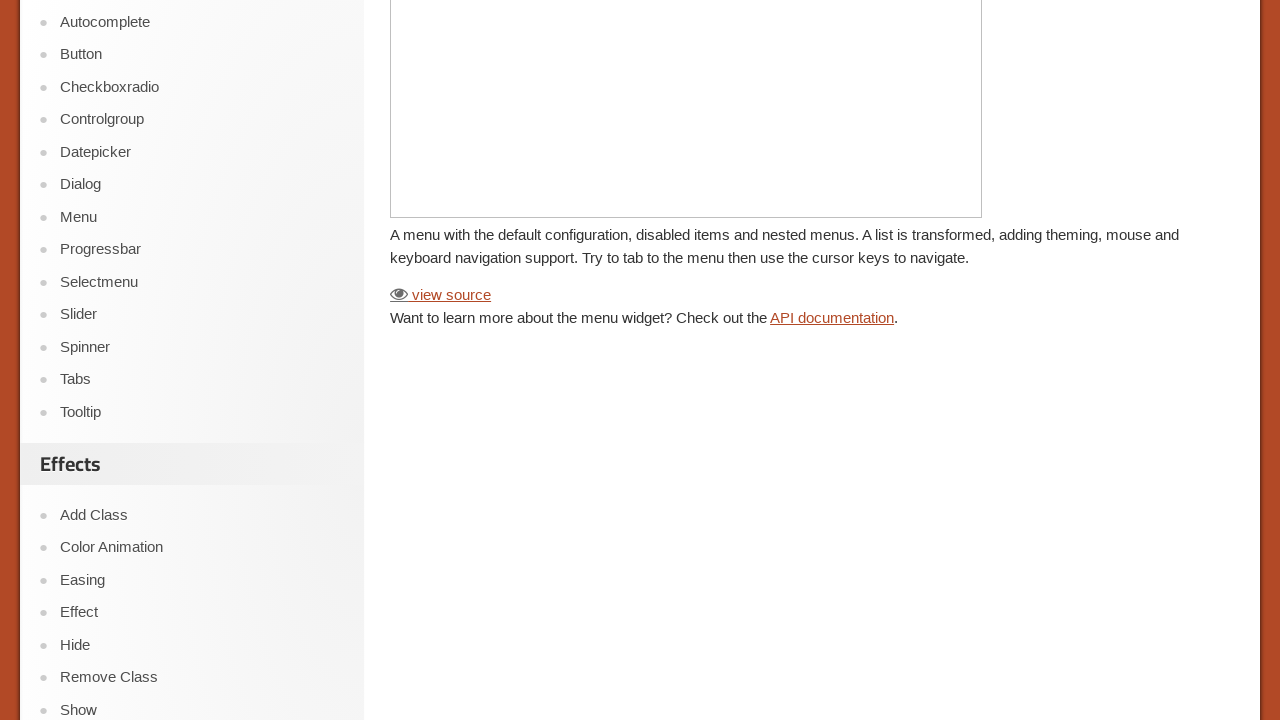